Tests auto-suggestive dropdown functionality by typing a partial text, waiting for suggestions to appear, and selecting a specific option (Kyrgyzstan) from the dropdown list.

Starting URL: https://rahulshettyacademy.com/dropdownsPractise/

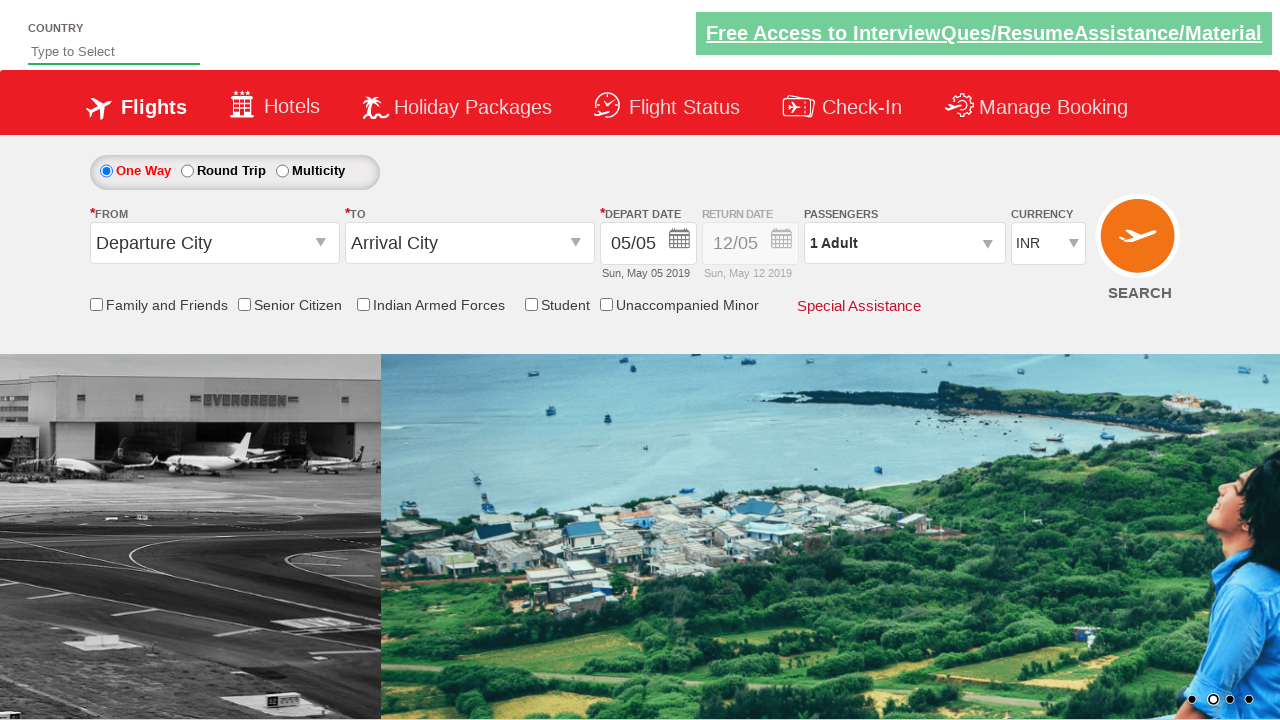

Filled autosuggest input field with 'an' on input#autosuggest
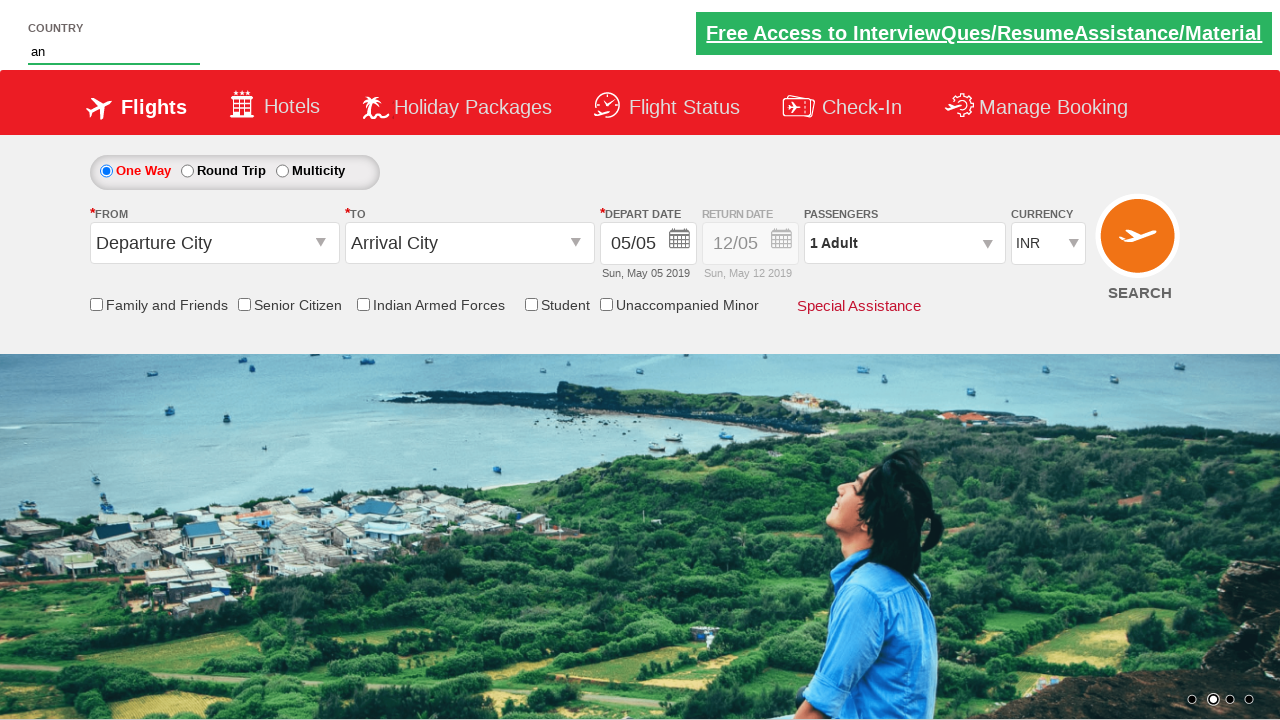

Dropdown suggestions appeared
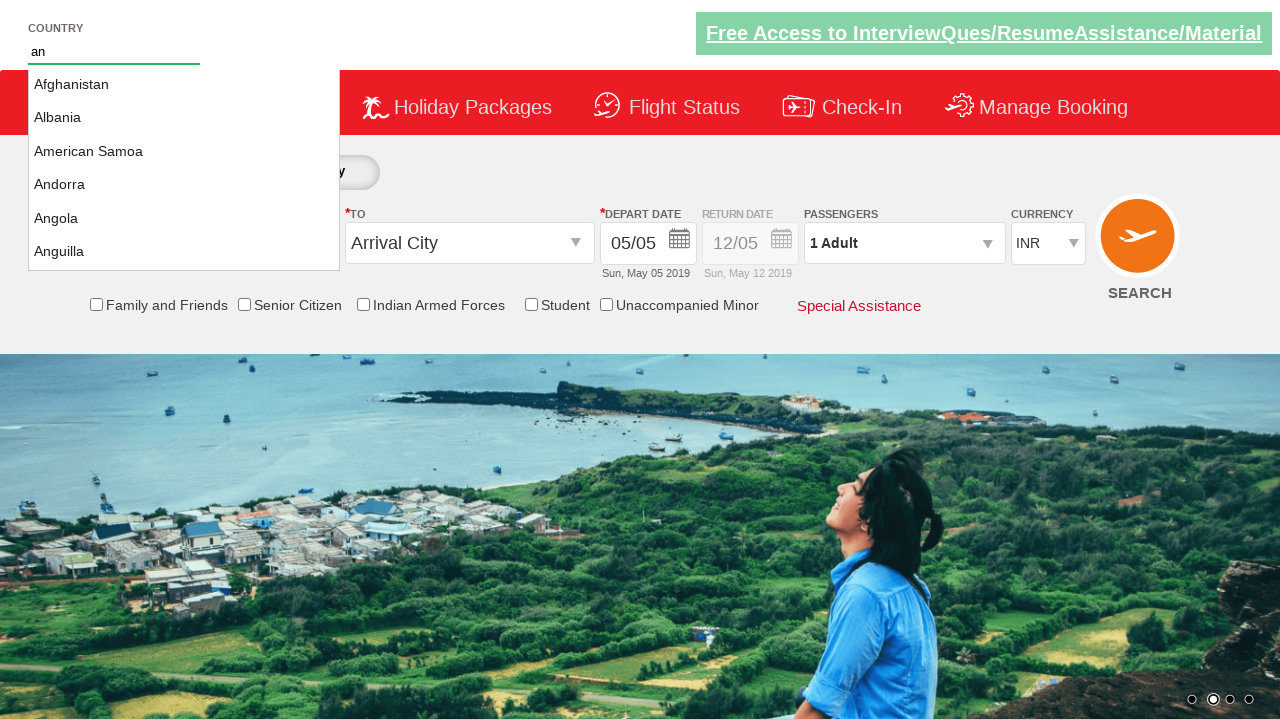

Retrieved all dropdown suggestion options
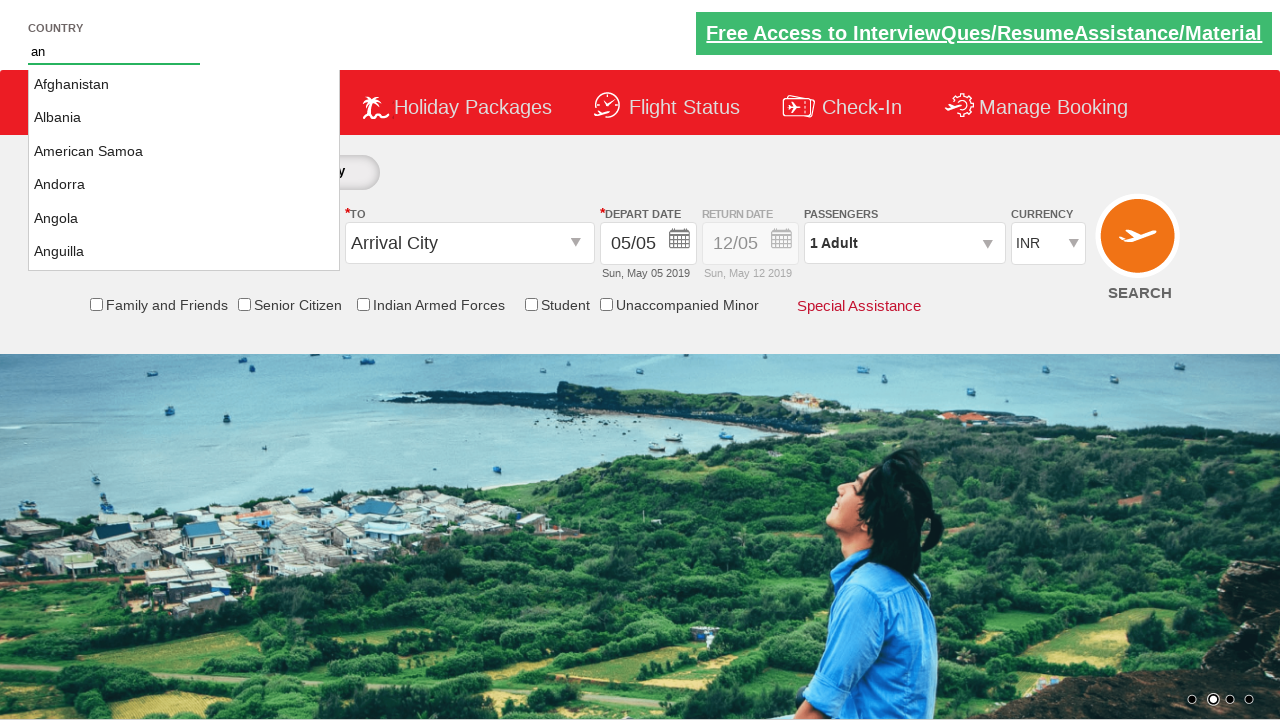

Selected 'Kyrgyzstan' from dropdown suggestions at (184, 168) on li.ui-menu-item a >> nth=40
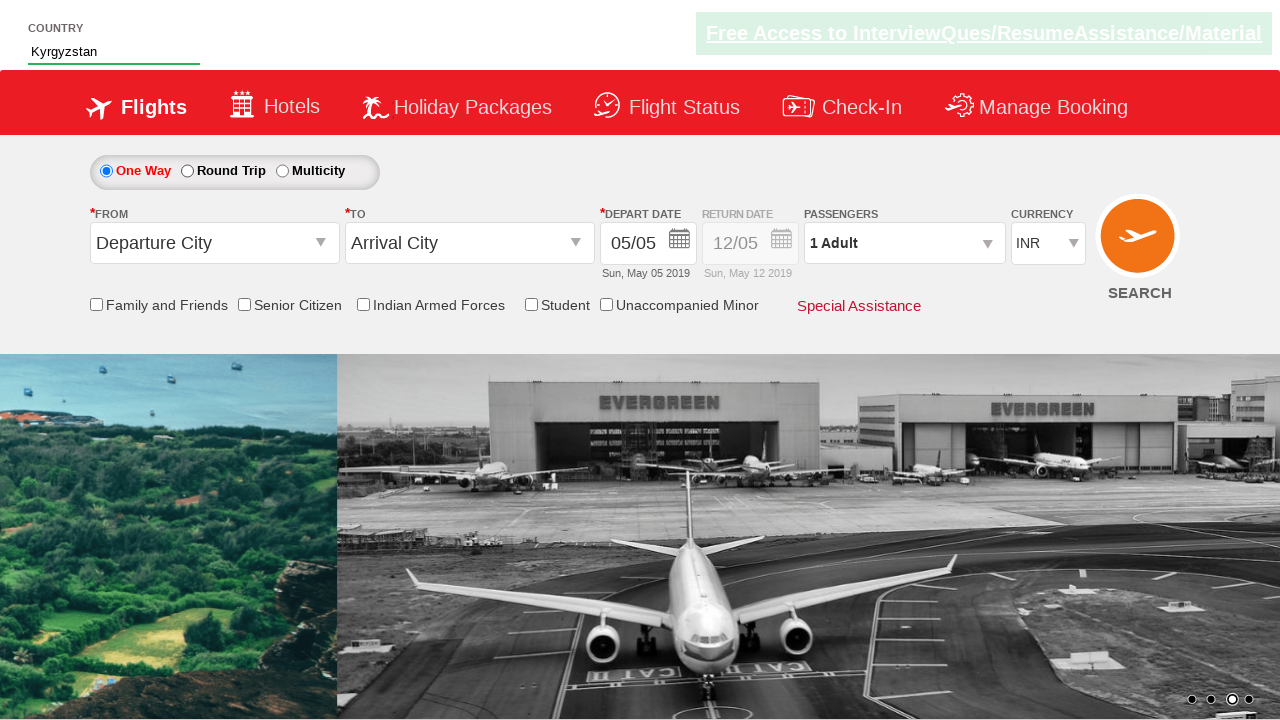

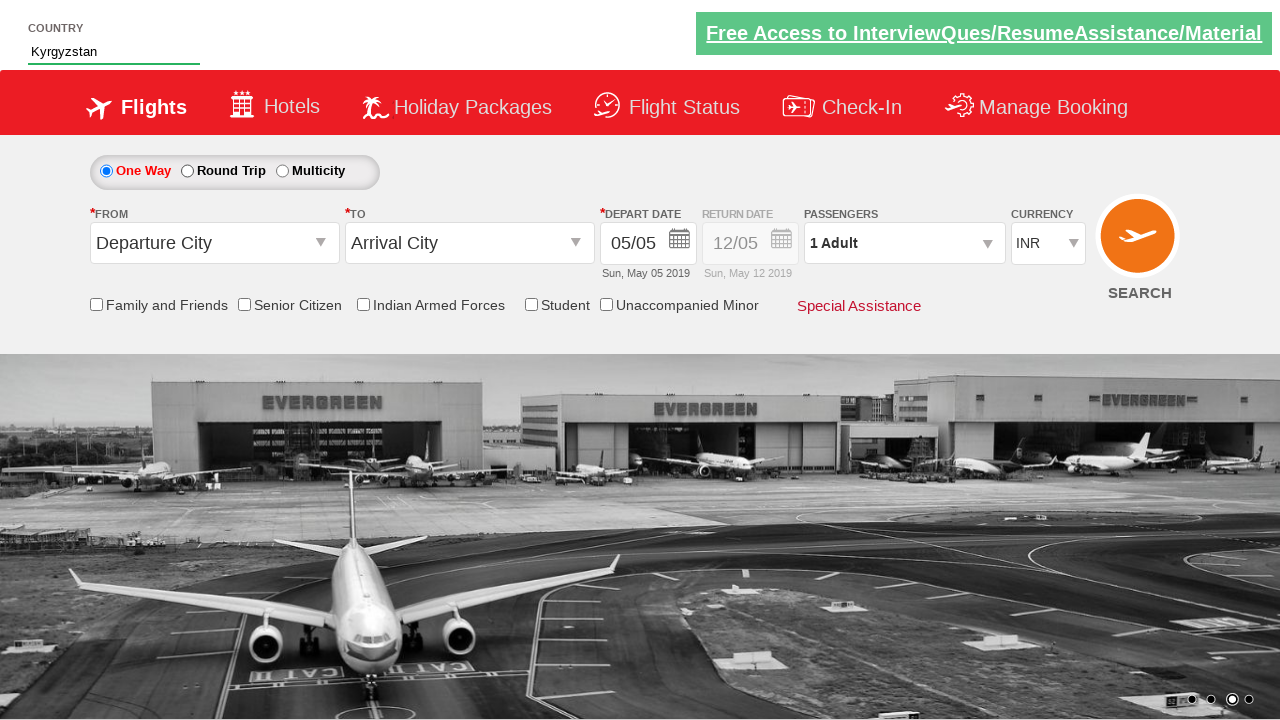